Tests a form submission flow by clicking a link with specific text, then filling out a form with first name, last name, city, and country fields before submitting

Starting URL: http://suninjuly.github.io/find_link_text

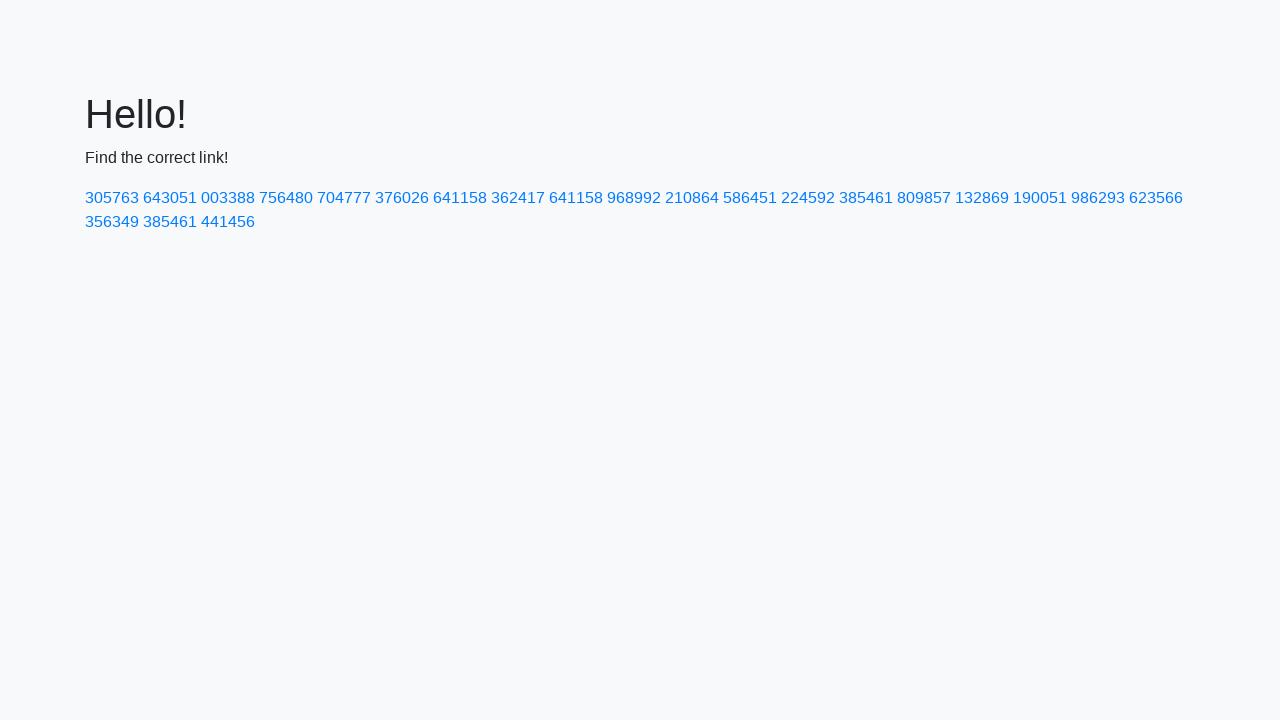

Clicked link with text '224592' at (808, 198) on text=224592
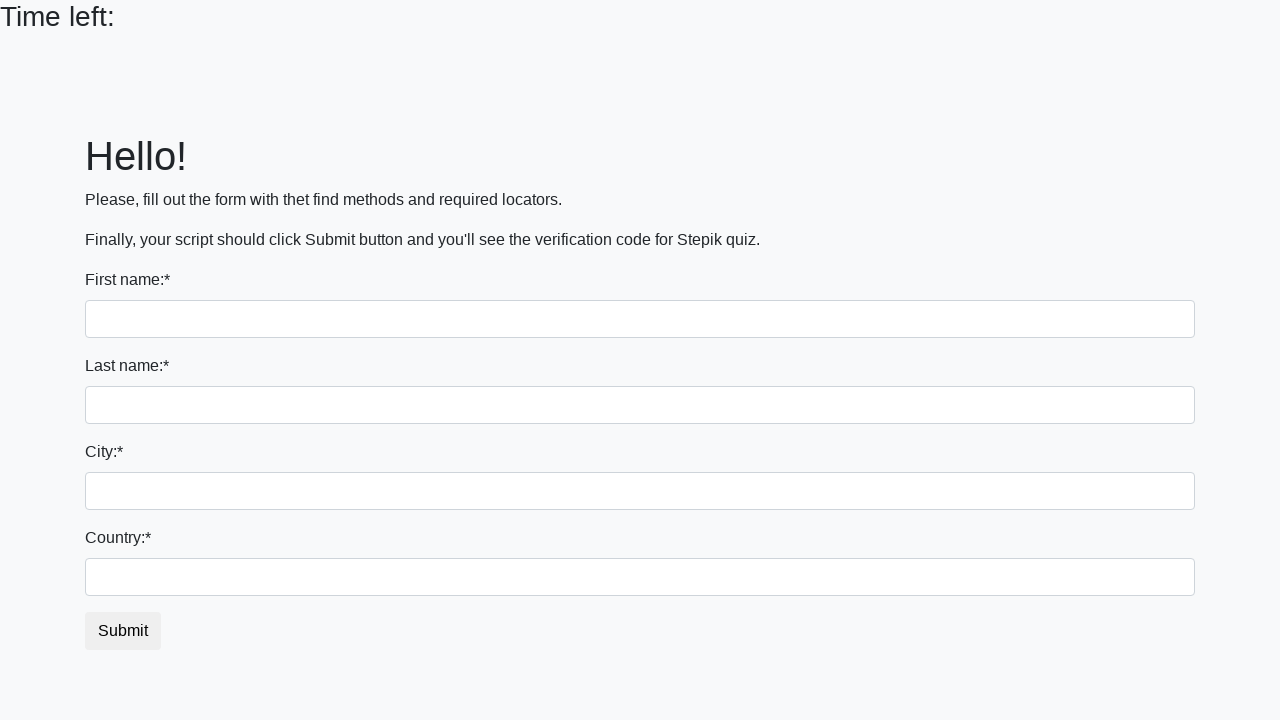

Filled first name field with 'Ivan' on input
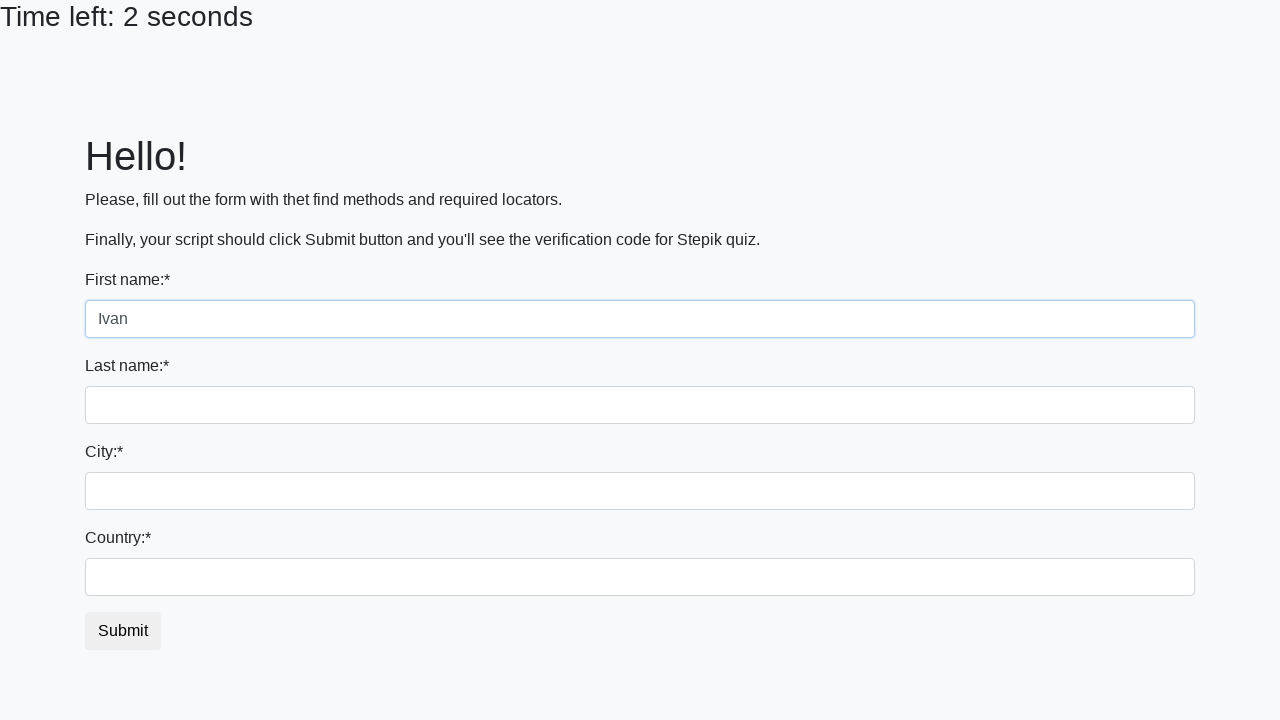

Filled last name field with 'Petrov' on input[name='last_name']
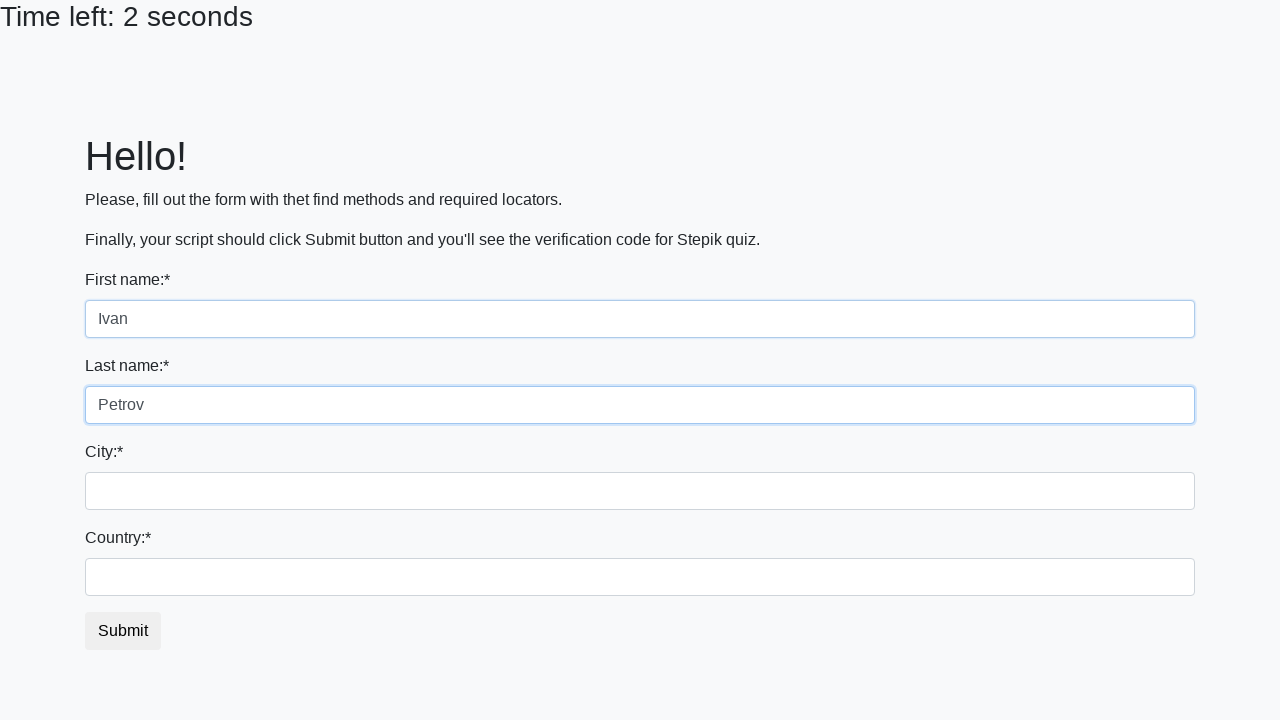

Filled city field with 'Smolensk' on .city
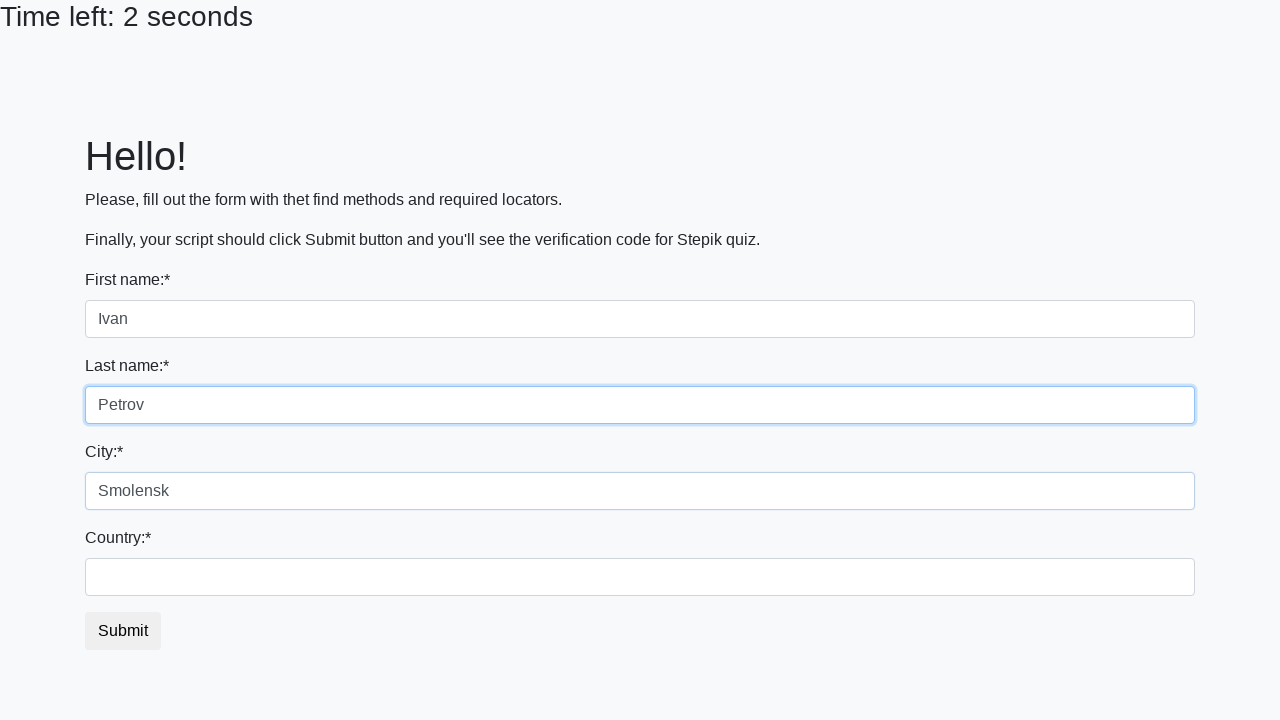

Filled country field with 'Russia' on #country
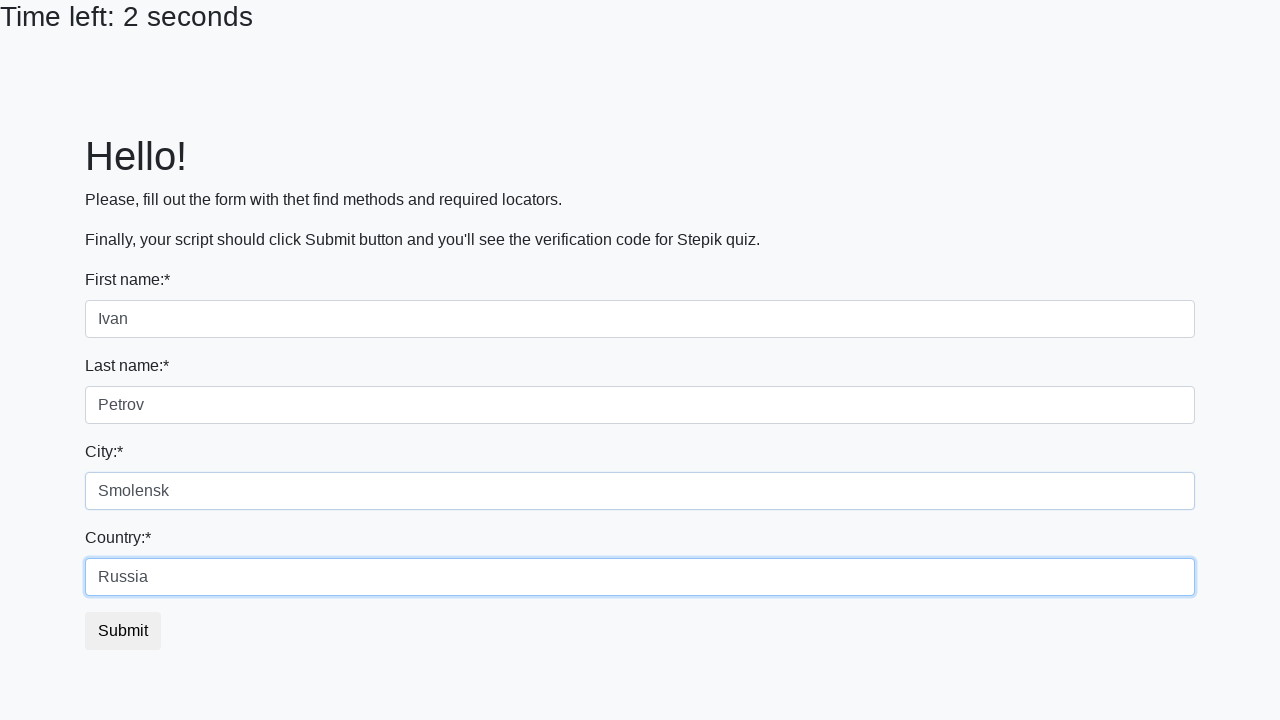

Clicked submit button to submit form at (123, 631) on button.btn
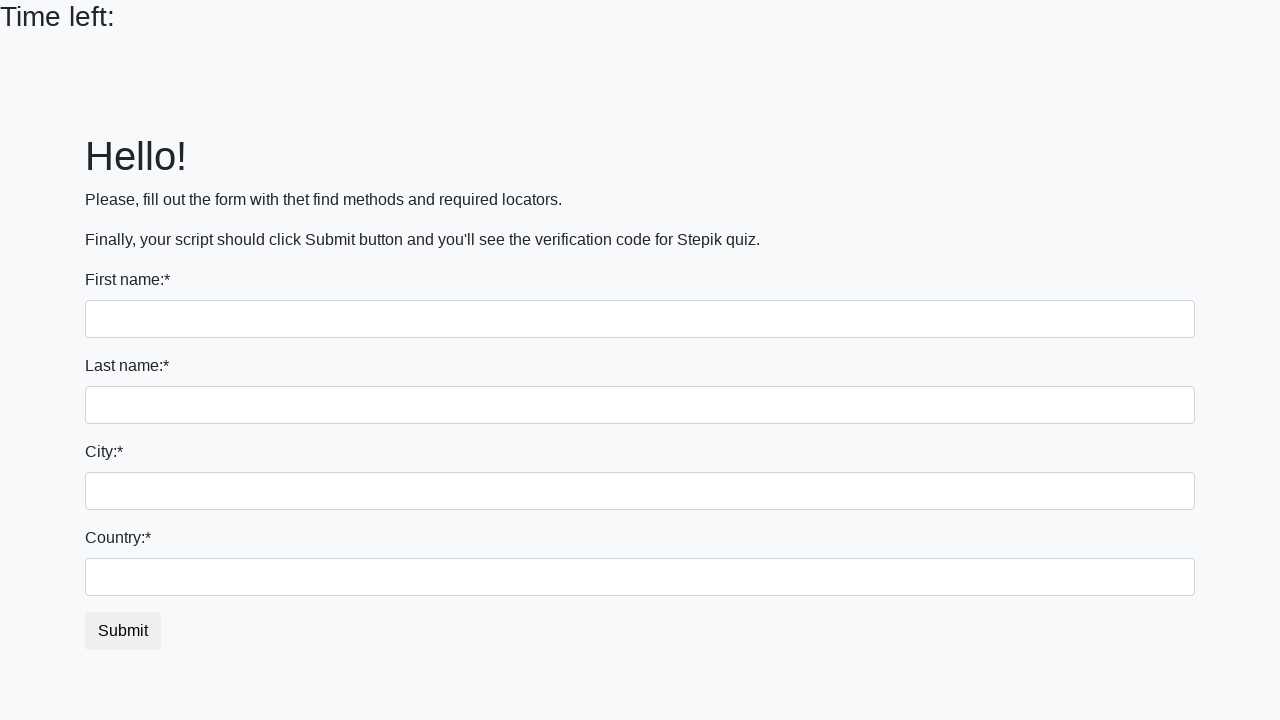

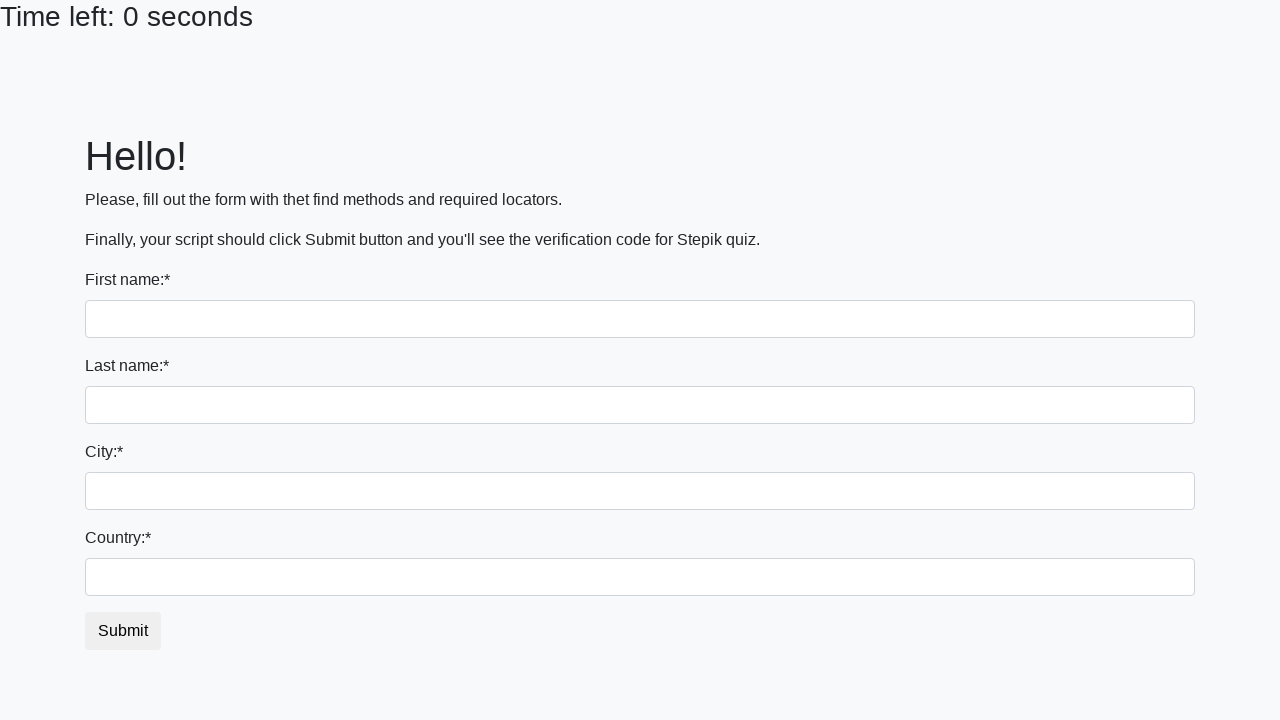